Tests handling of different JavaScript alert types (simple, confirm, and prompt alerts) by clicking buttons and interacting with the resulting alerts

Starting URL: https://syntaxprojects.com/javascript-alert-box-demo.php

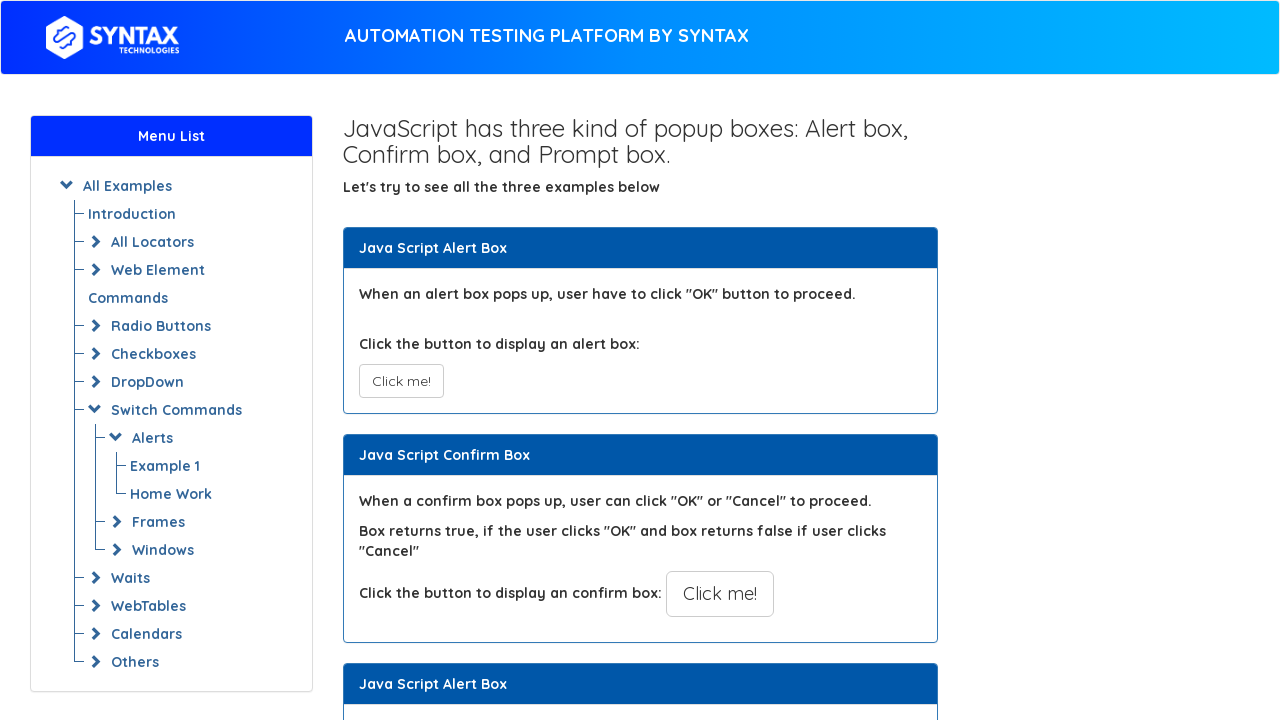

Clicked simple alert button at (401, 381) on xpath=//button[@class='btn btn-default']
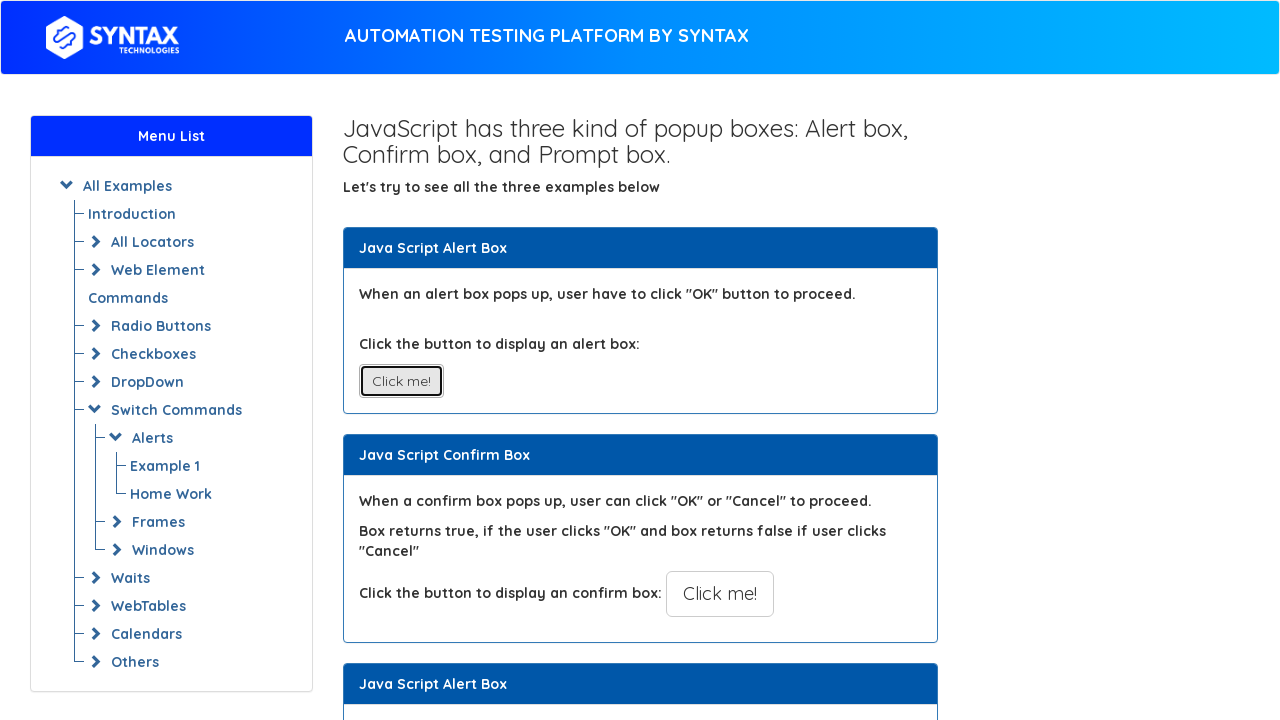

Set up handler to accept simple alert dialog
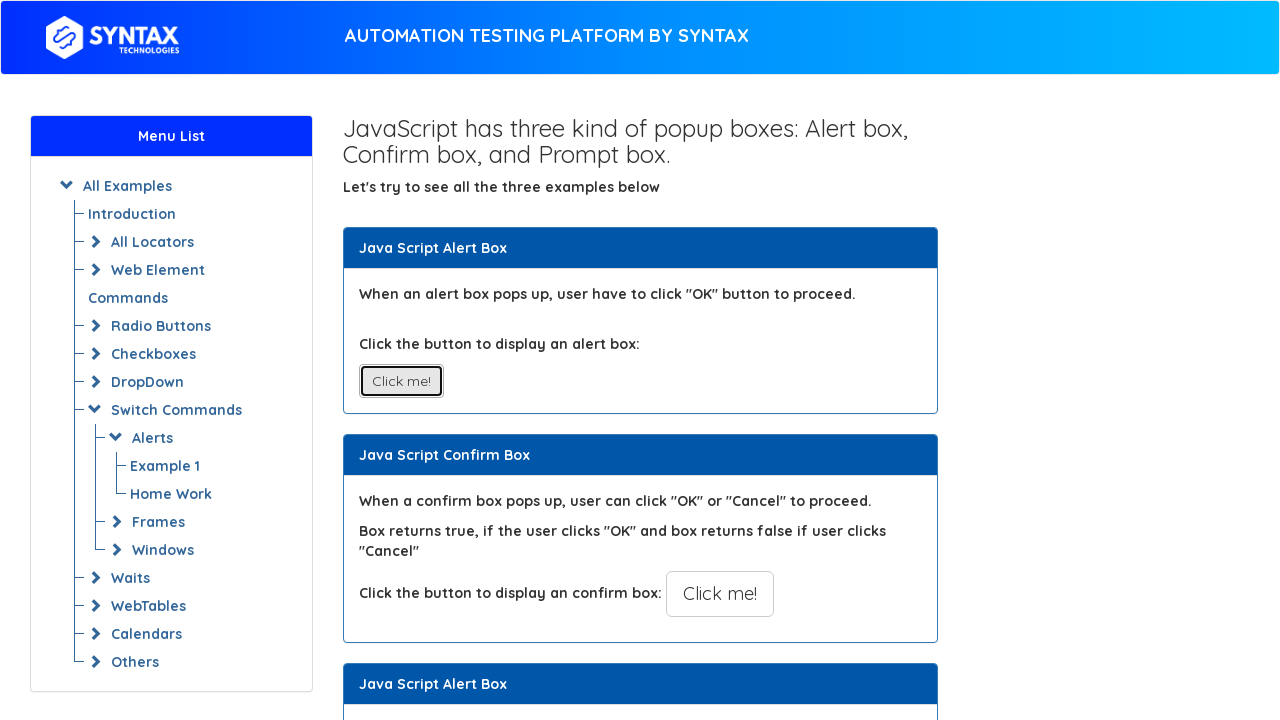

Clicked confirm alert button at (720, 594) on xpath=//button[@onclick='myConfirmFunction()']
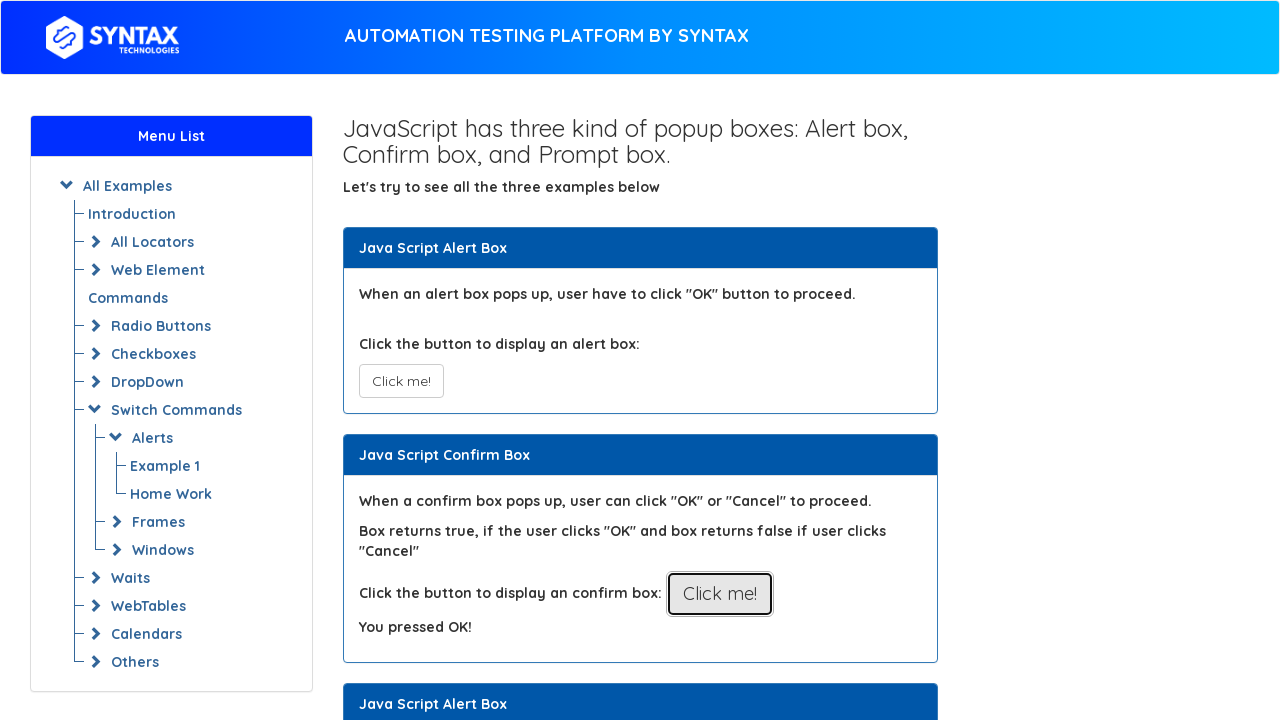

Set up handler to dismiss confirm alert dialog
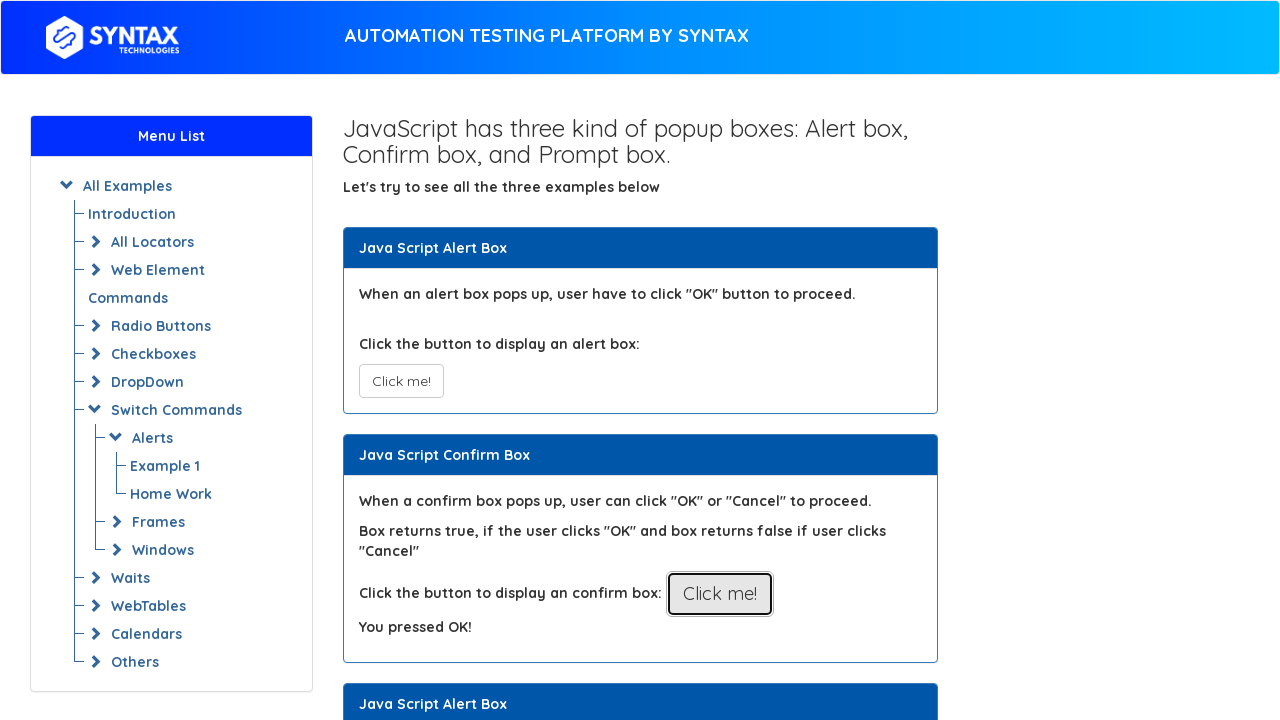

Clicked prompt alert button at (714, 360) on xpath=//button[@onclick='myPromptFunction()']
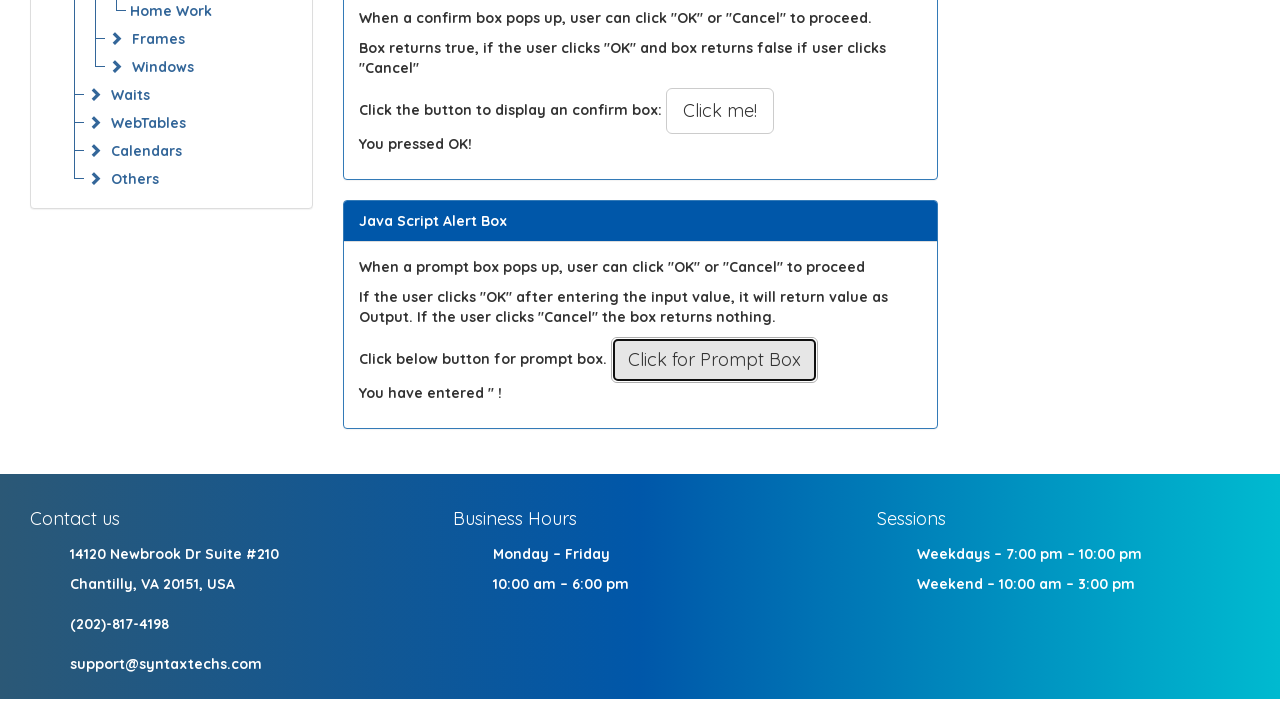

Set up handler to accept prompt alert dialog with text 'Hello'
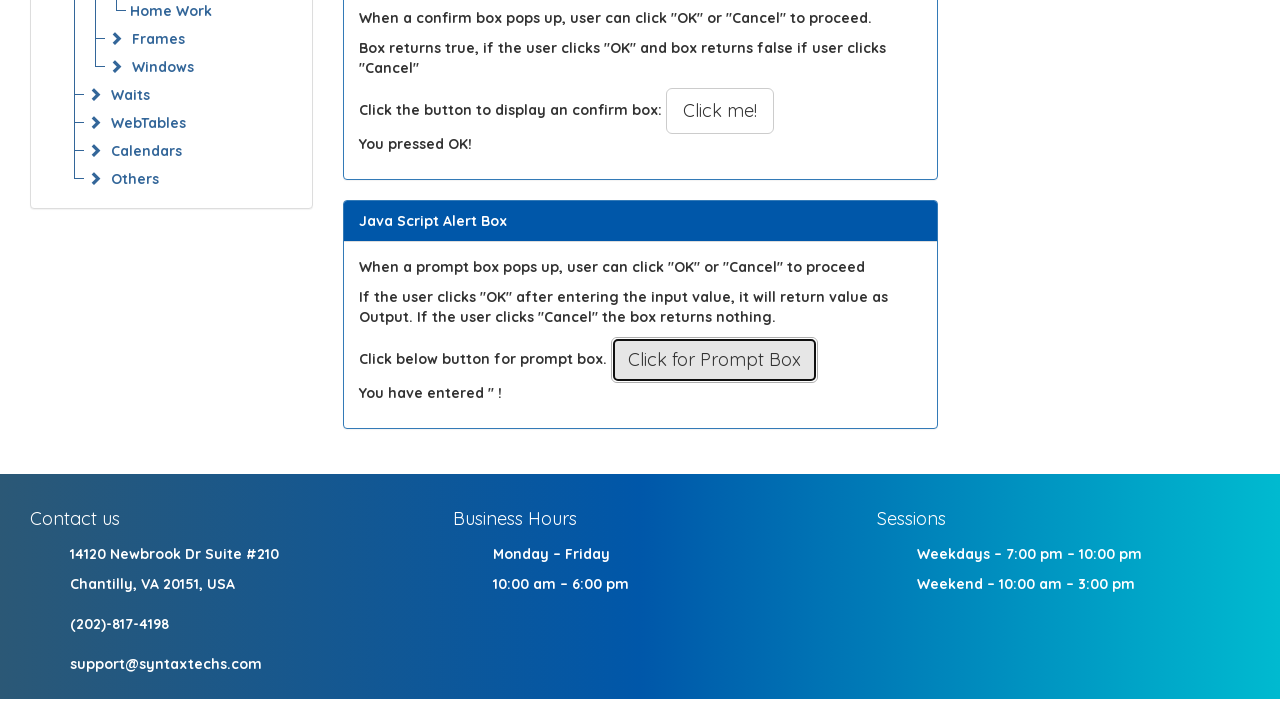

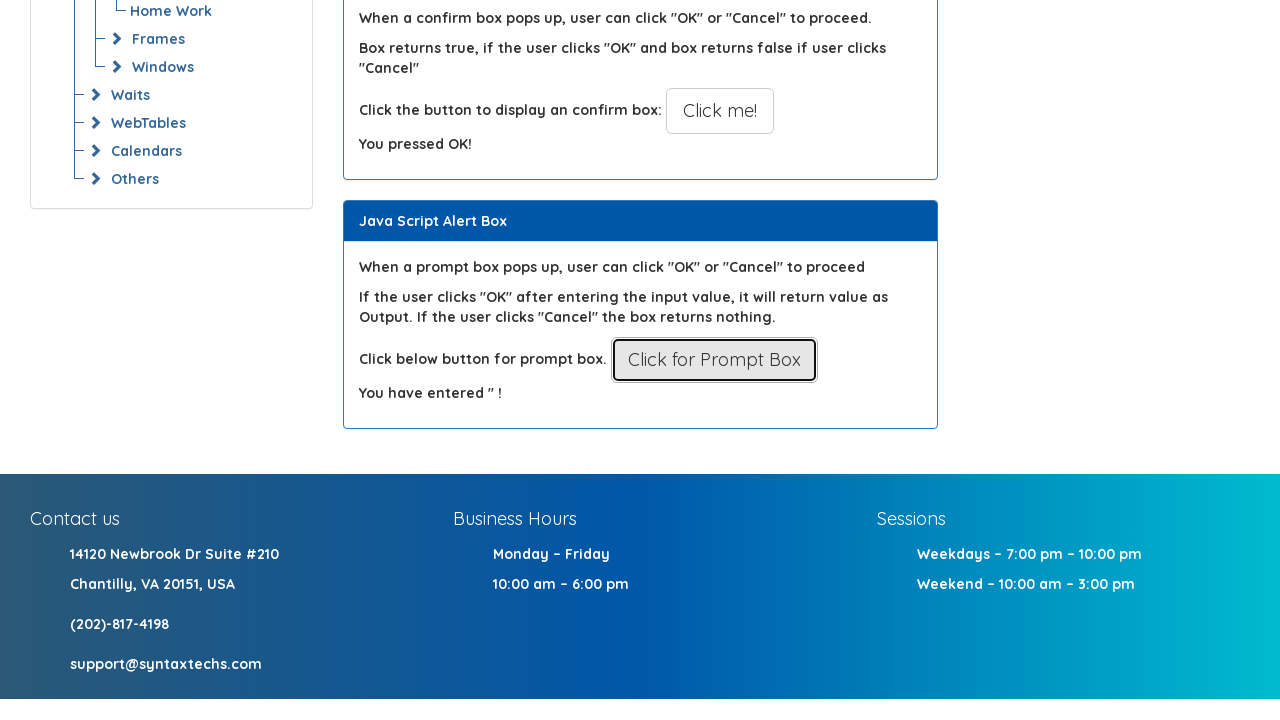